Navigates to omayo blogspot page and enters a search query in the search field

Starting URL: http://www.omayo.blogspot.com

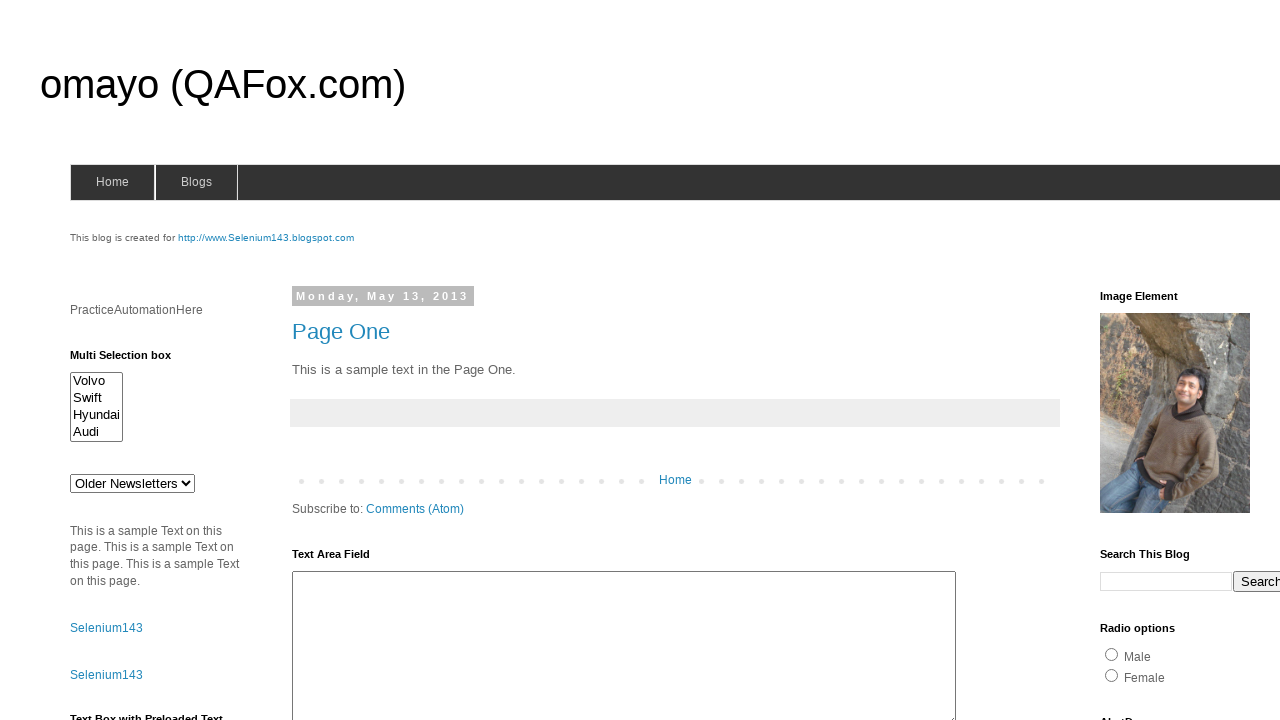

Navigated to omayo blogspot page
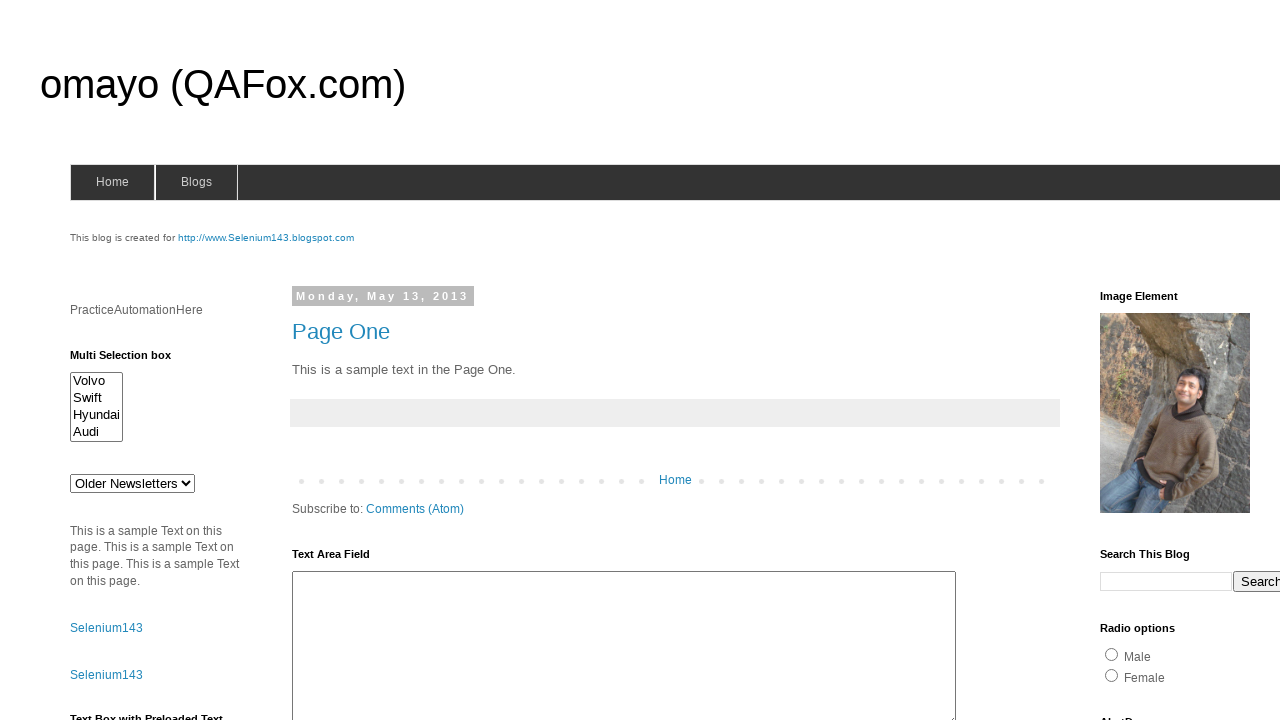

Entered search query 'Ravi Varshney' in the search field on input[name='q']
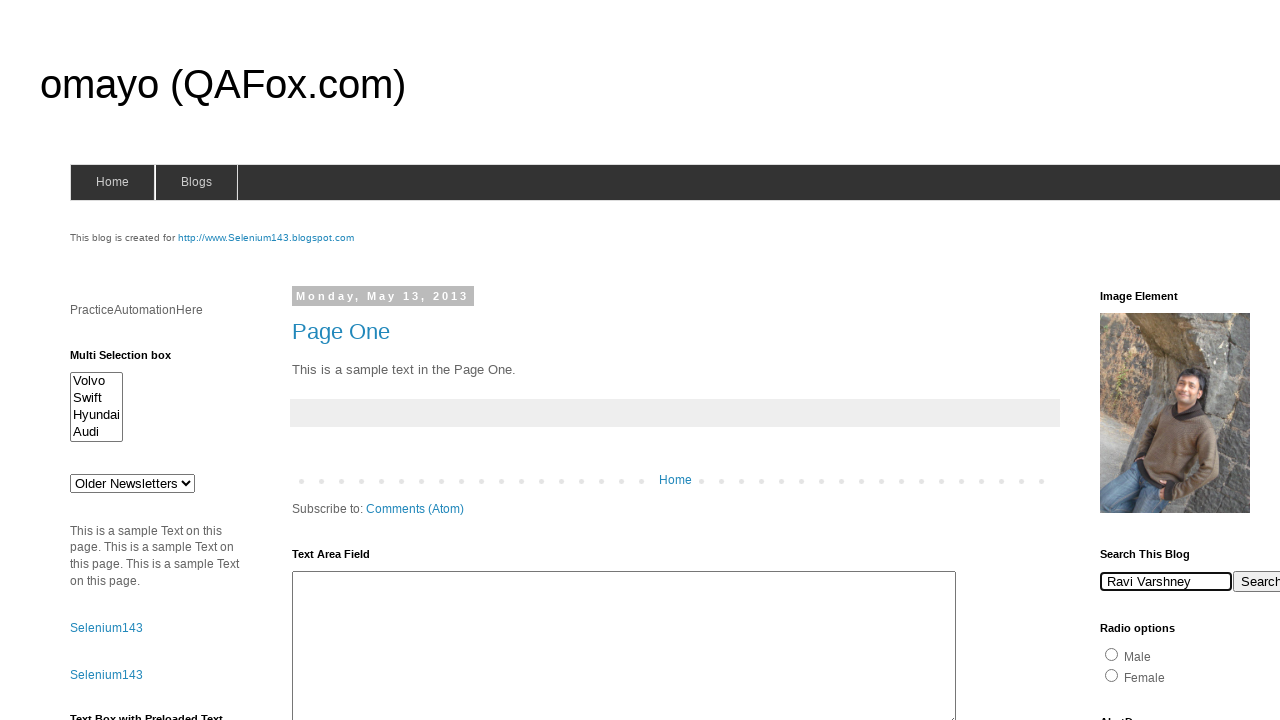

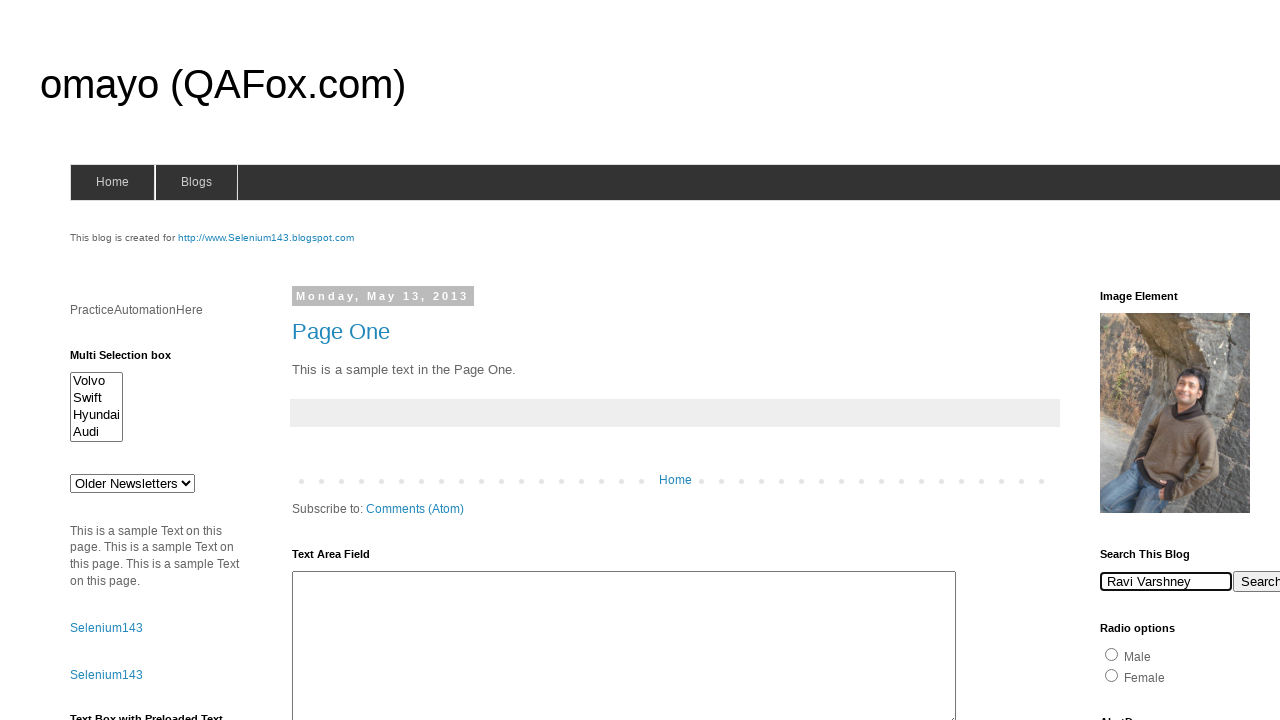